Tests form interactions on a practice page including filling login fields, clicking checkboxes, navigating to forgot password flow, filling reset form fields, and returning to login page. This demonstrates various locator strategies on a public practice website.

Starting URL: https://rahulshettyacademy.com/locatorspractice/

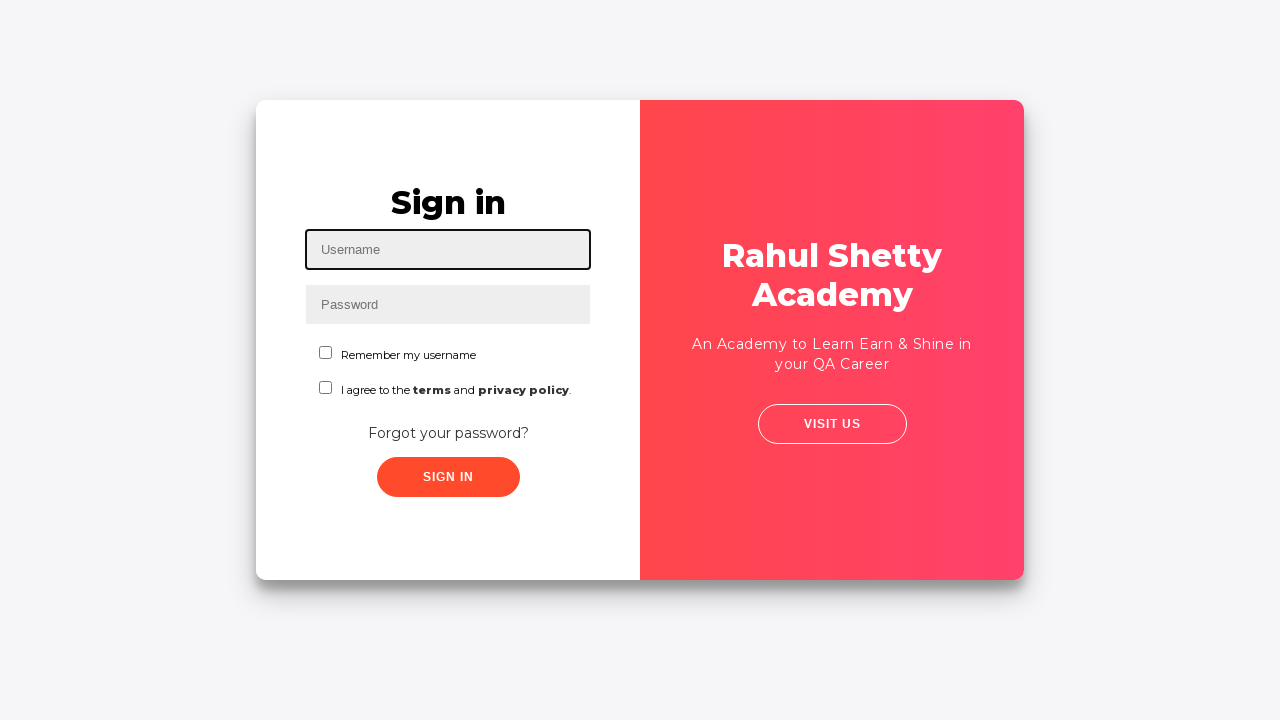

Filled username field with 'Rahul' on #inputUsername
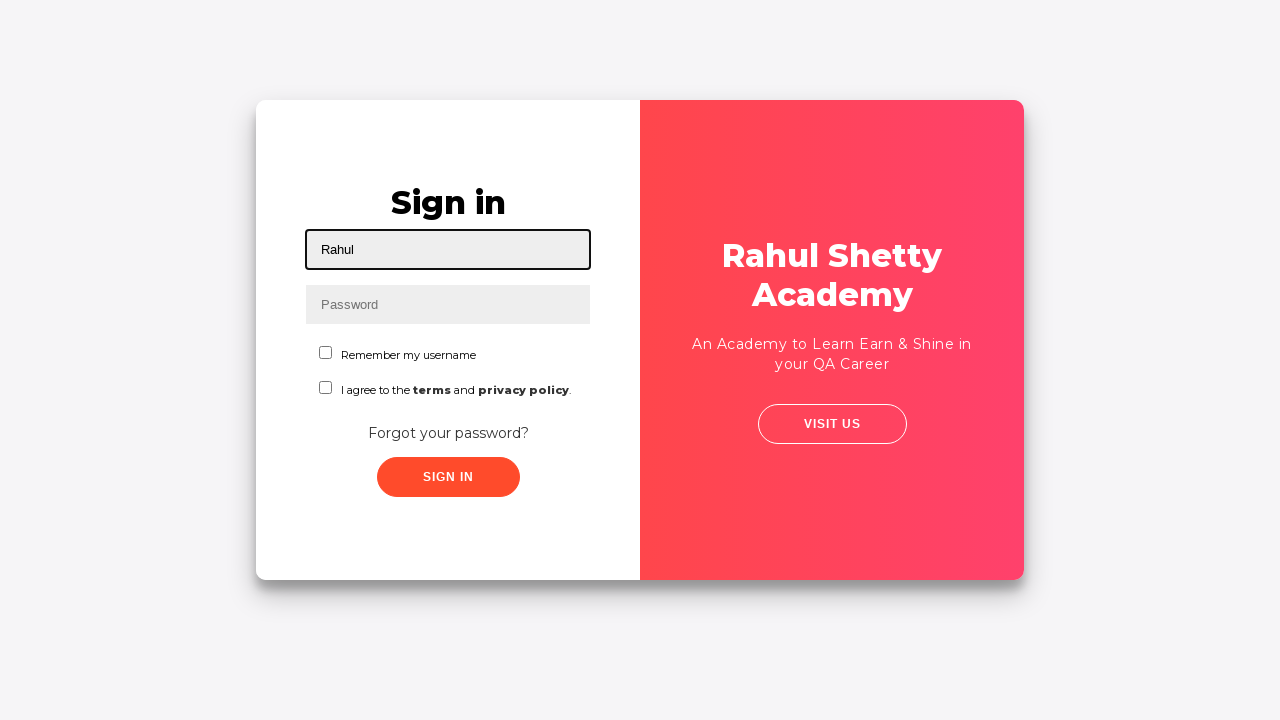

Filled password field with '12345' on input[name='inputPassword']
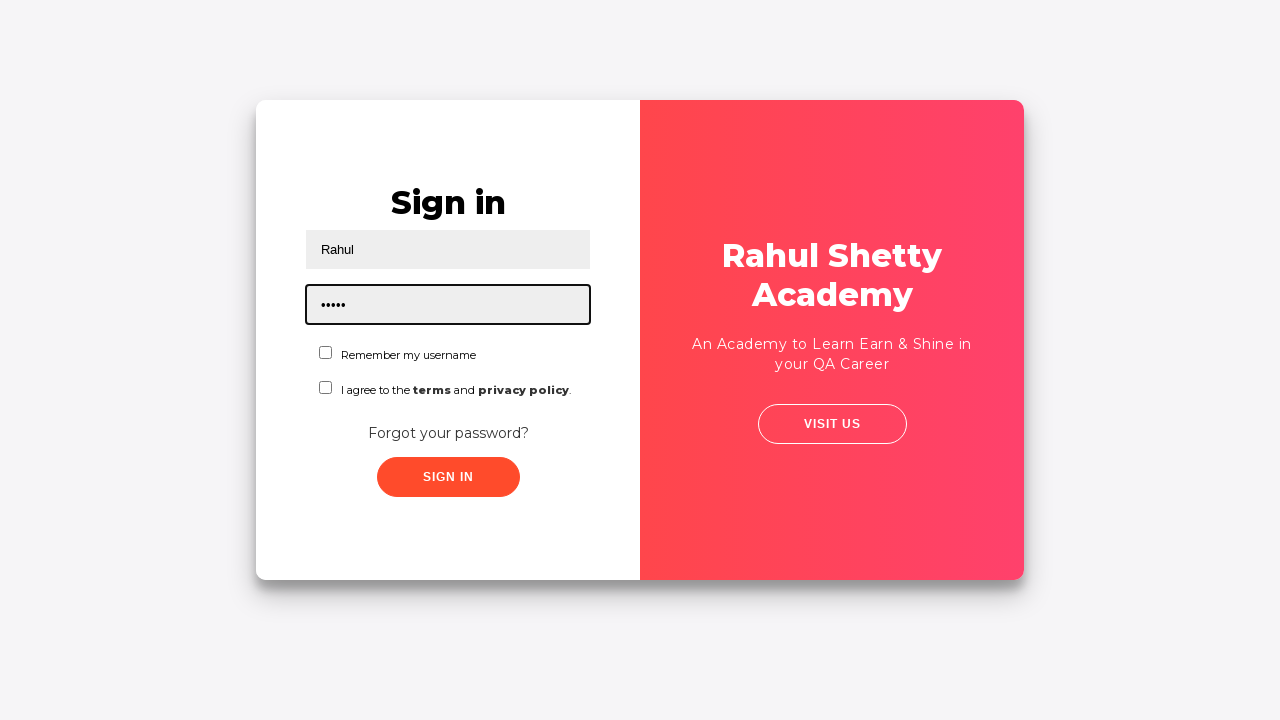

Clicked first checkbox at (326, 352) on #chkboxOne
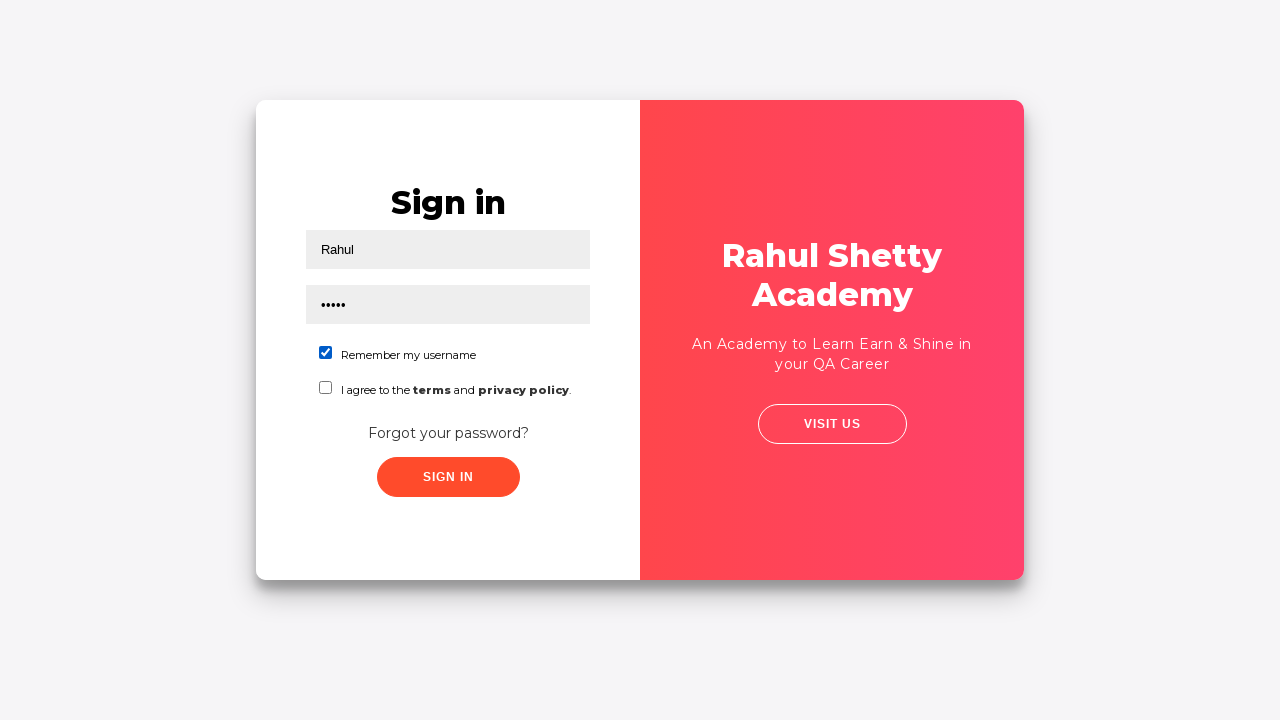

Clicked second checkbox at (326, 388) on input[name='chkboxTwo']
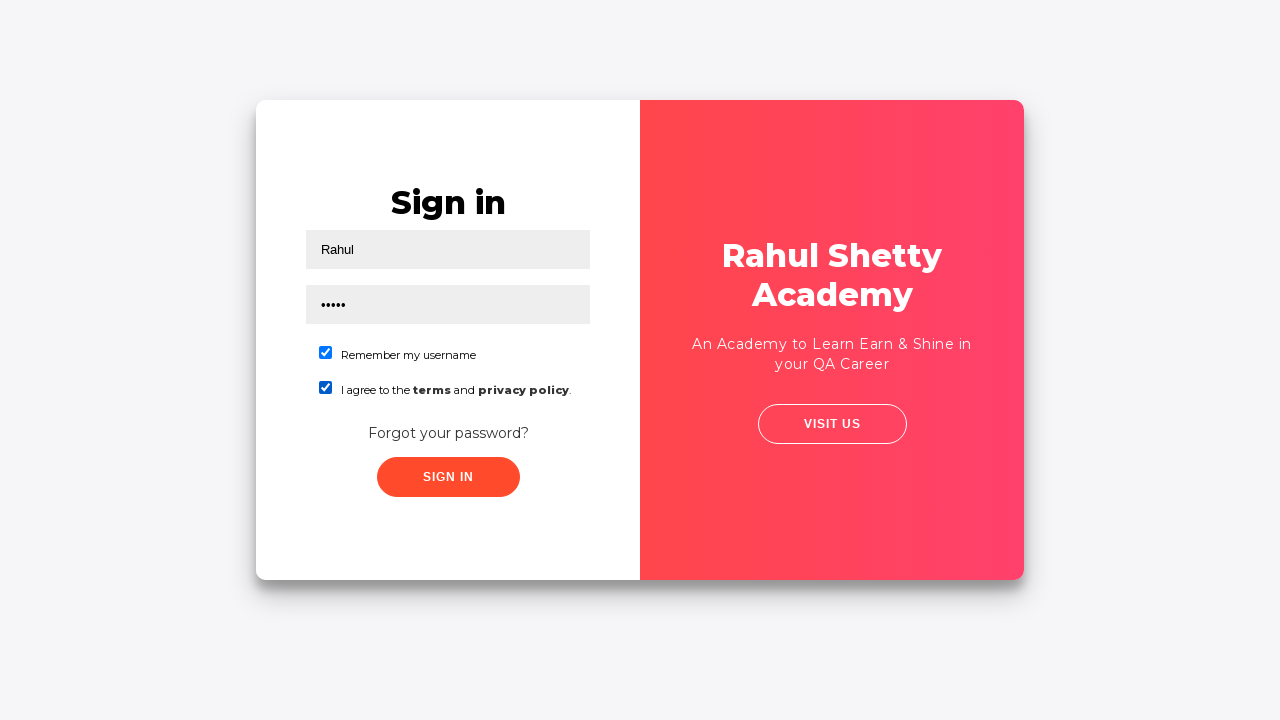

Clicked submit button at (448, 477) on .submit
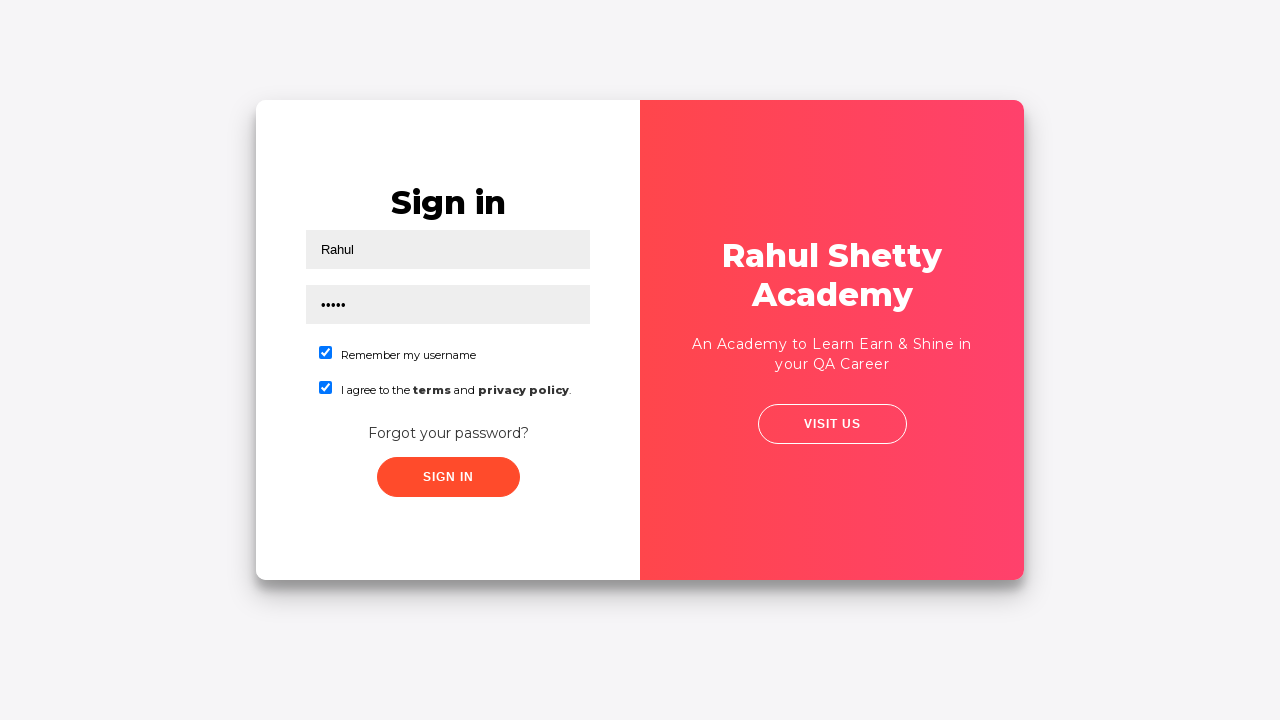

Error message appeared on login form
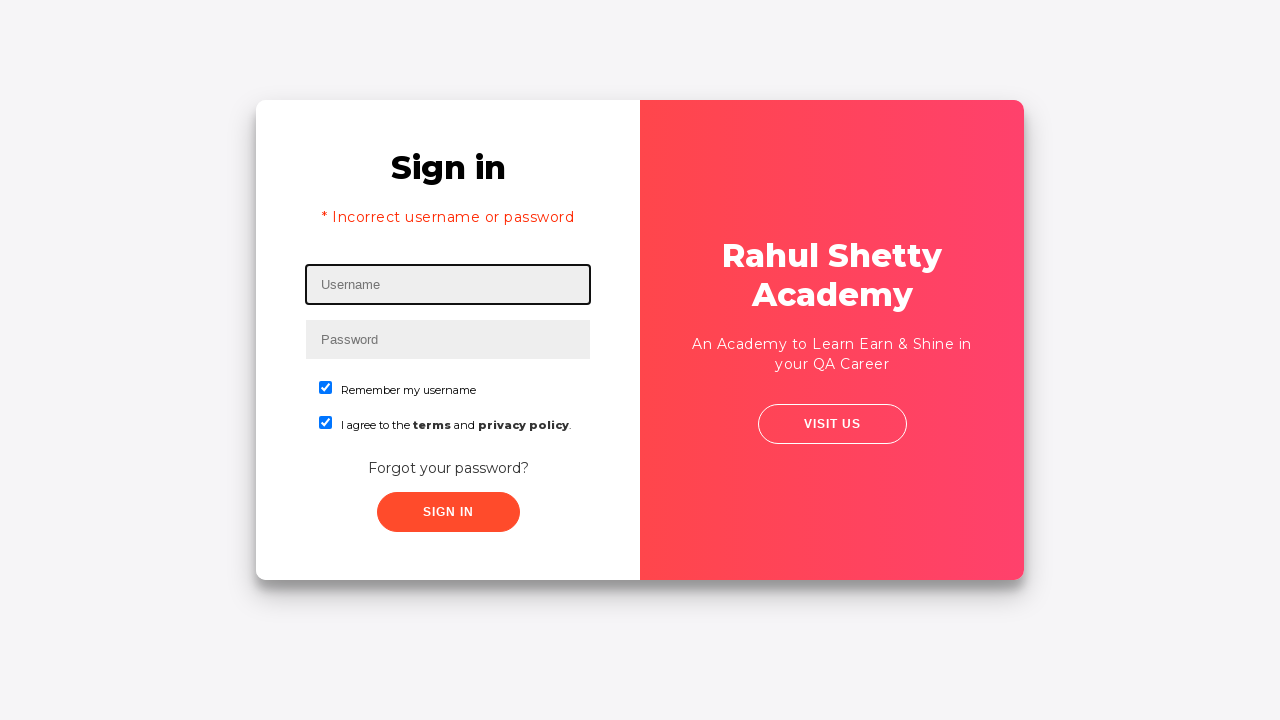

Clicked 'Forgot your password?' link at (448, 468) on text=Forgot your password?
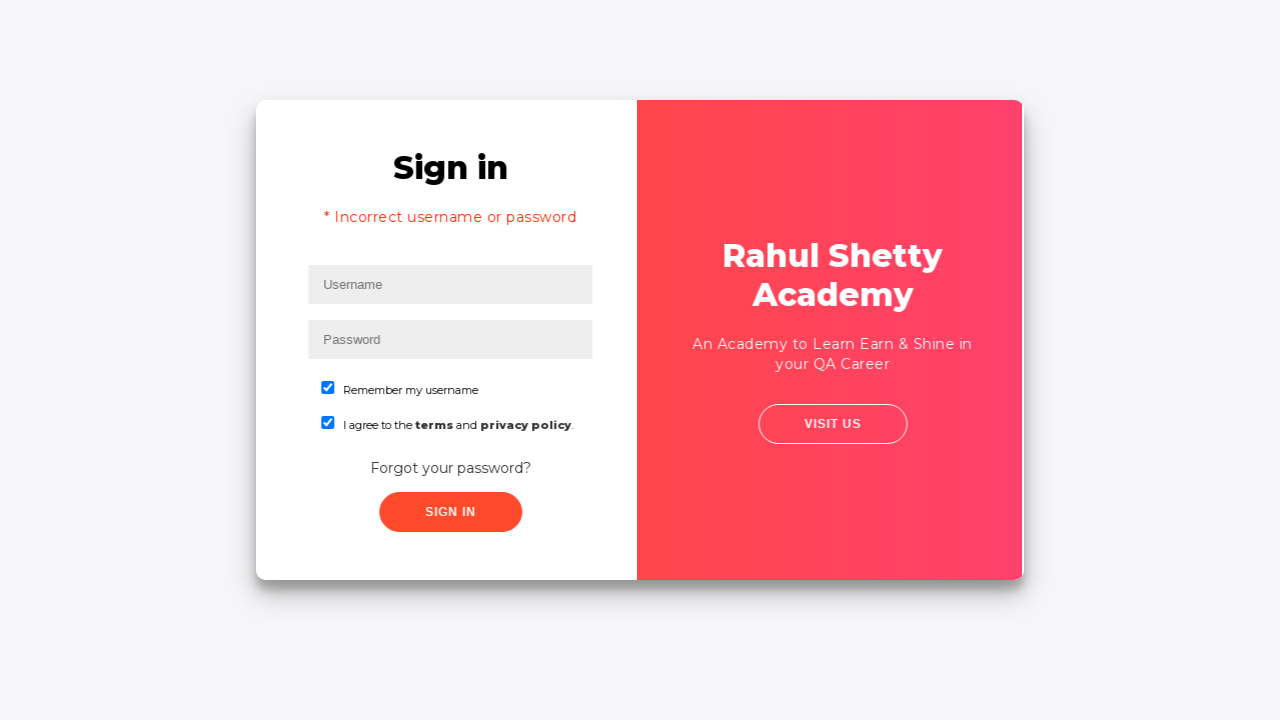

Waited for forgot password form to load
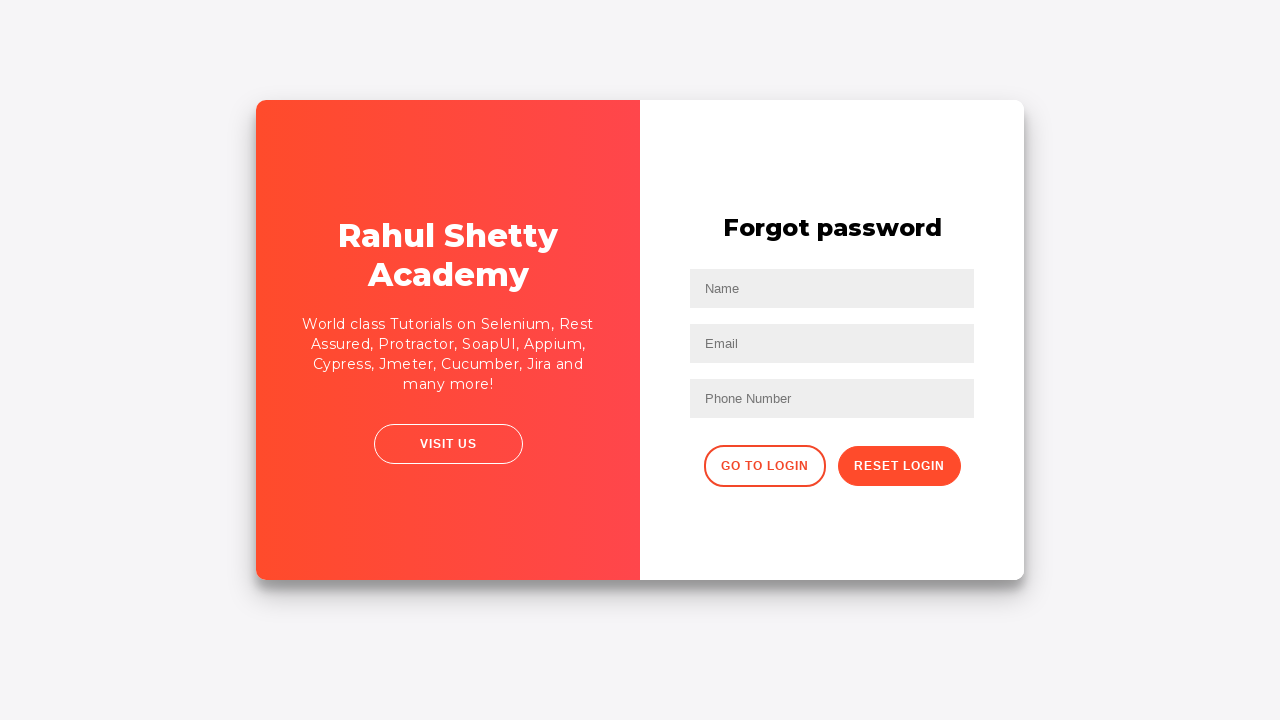

Filled name field with 'Aman' in password reset form on input[placeholder='Name']
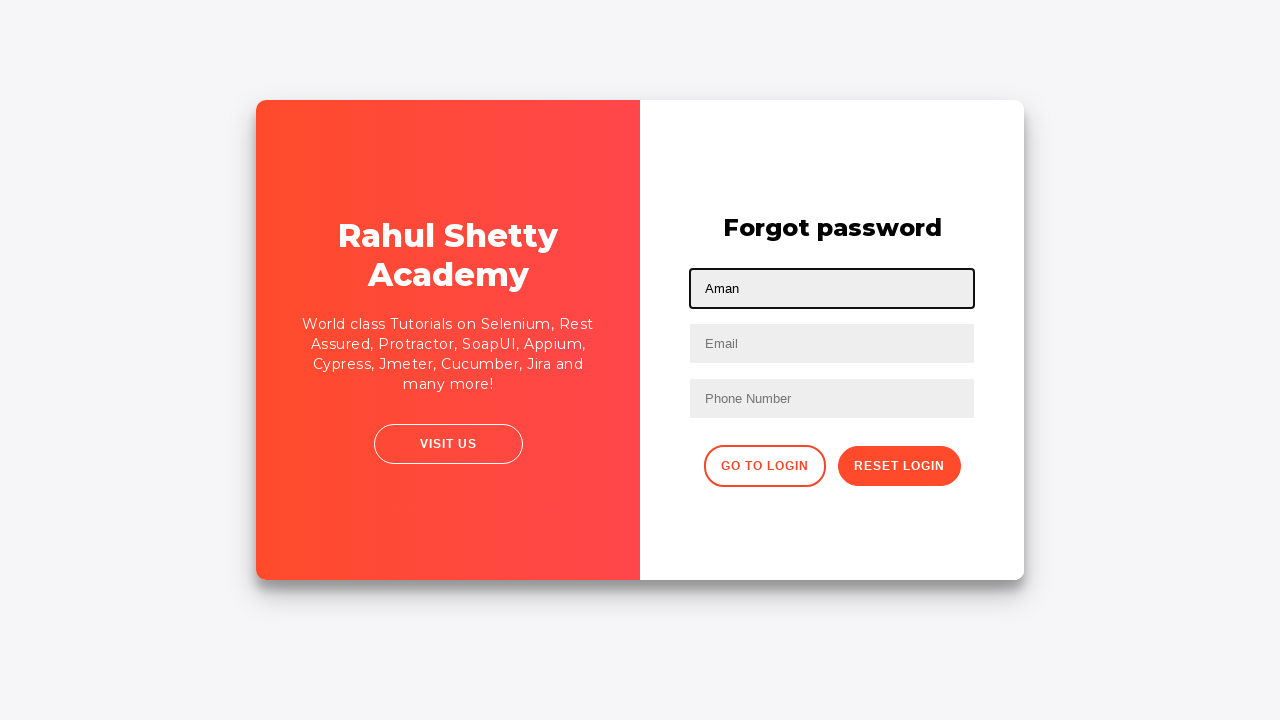

Filled email field with 'aman@gmail.com' on input[placeholder='Email']
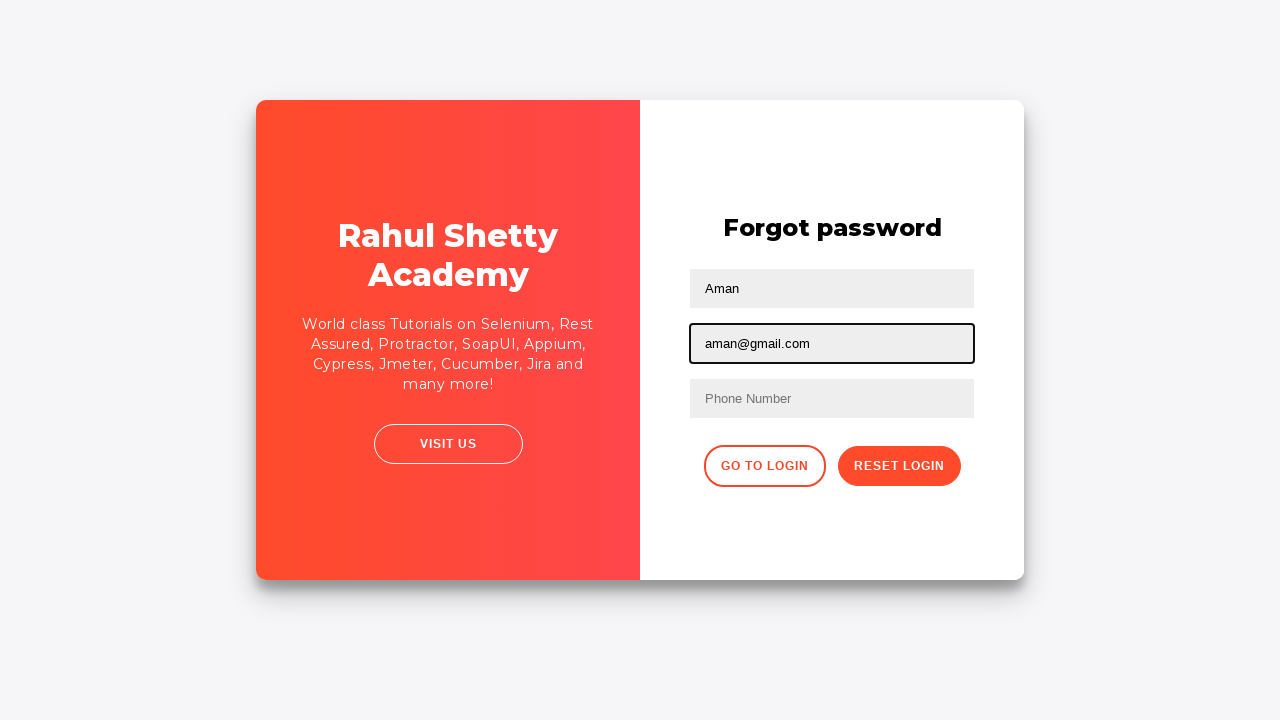

Filled phone number field with '9898989898' on input[placeholder='Phone Number']
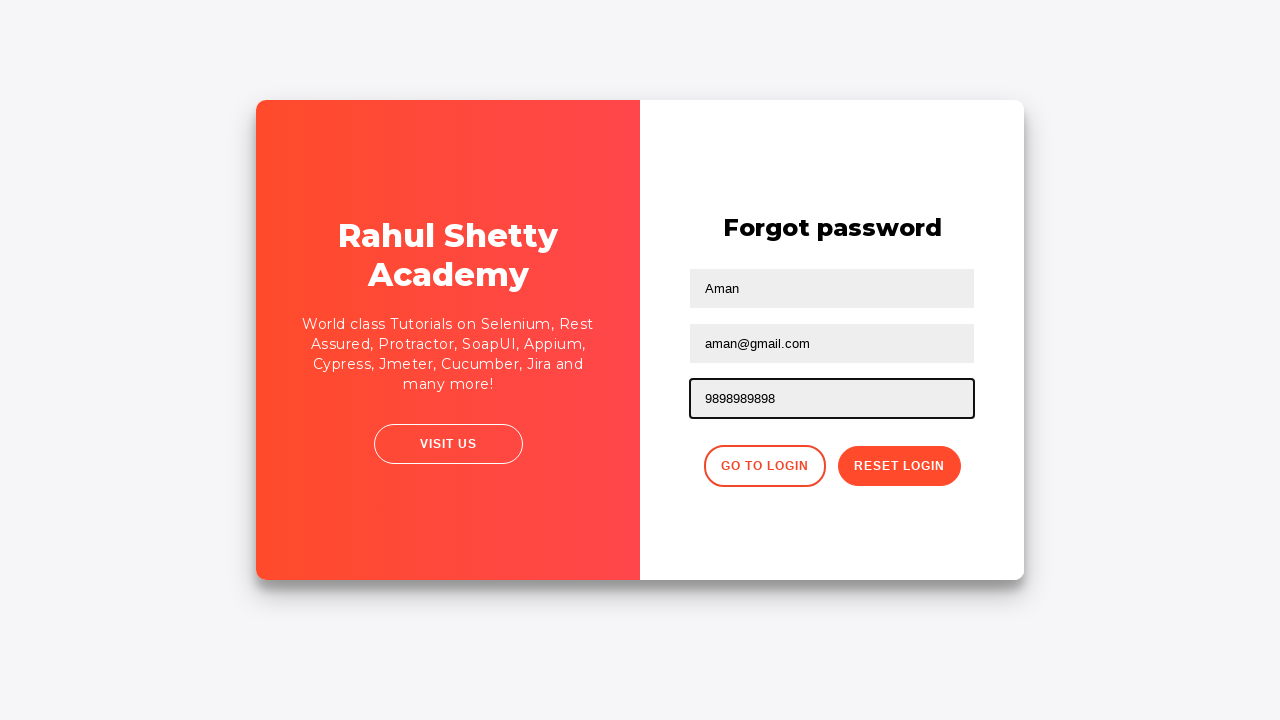

Cleared phone number field on input[placeholder='Phone Number']
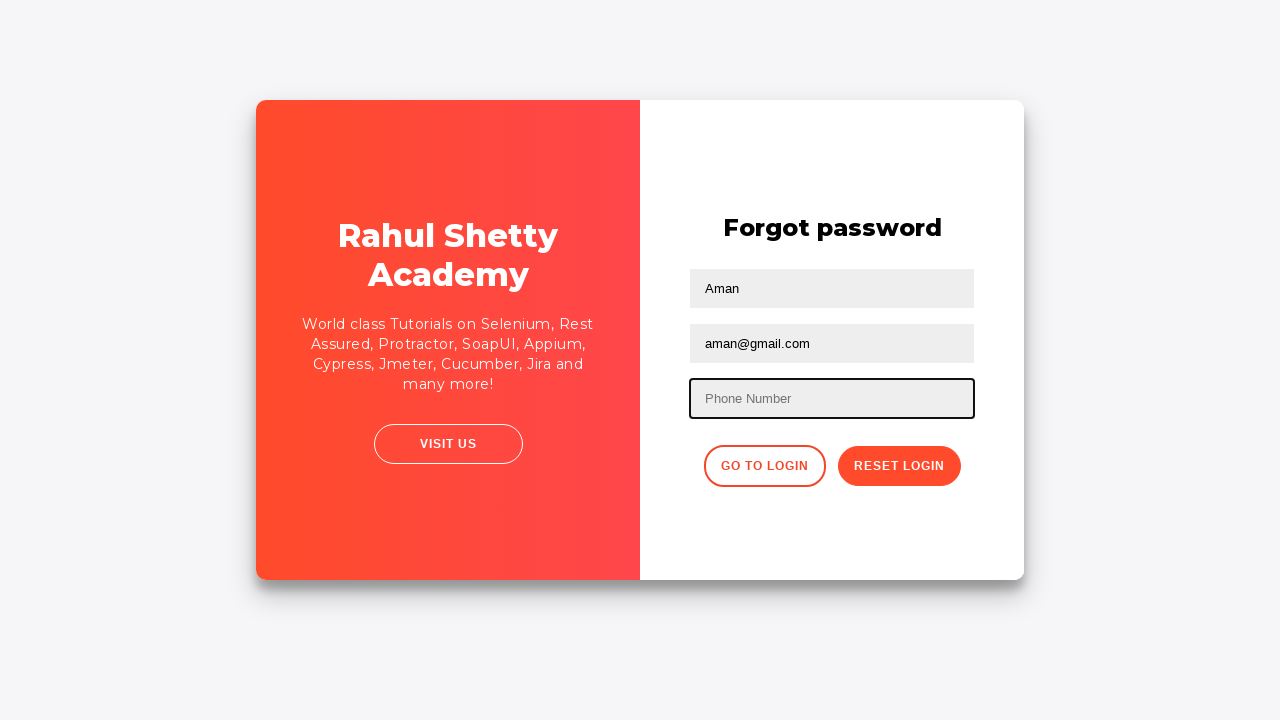

Filled phone number field with '7878787878' using nth-of-type selector on input[type='text']:nth-of-type(3)
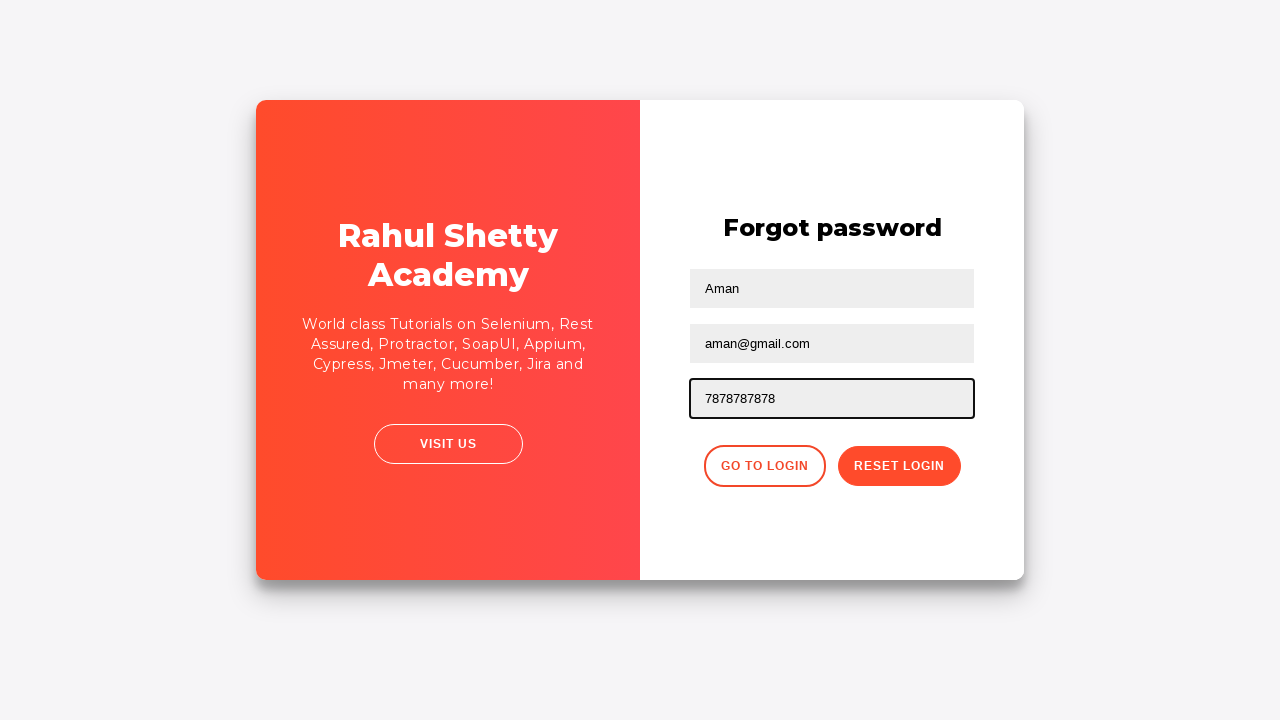

Clicked reset password button at (899, 466) on .reset-pwd-btn
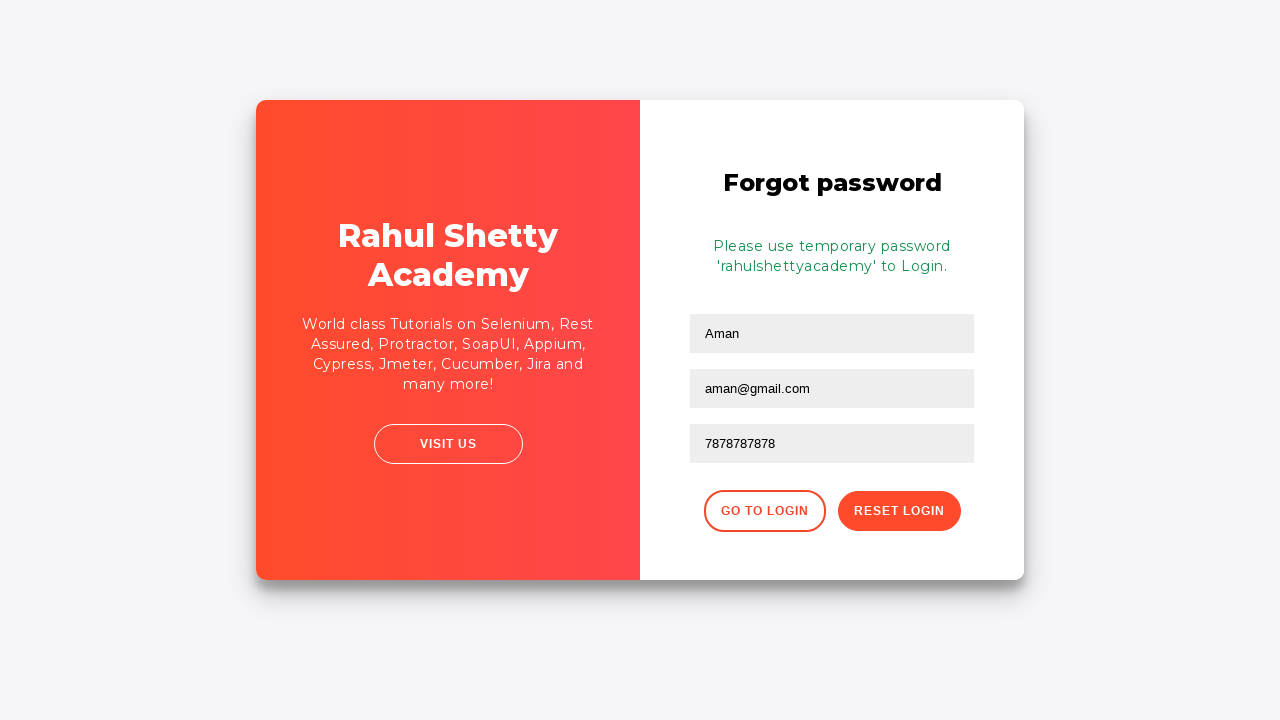

Password reset confirmation message appeared
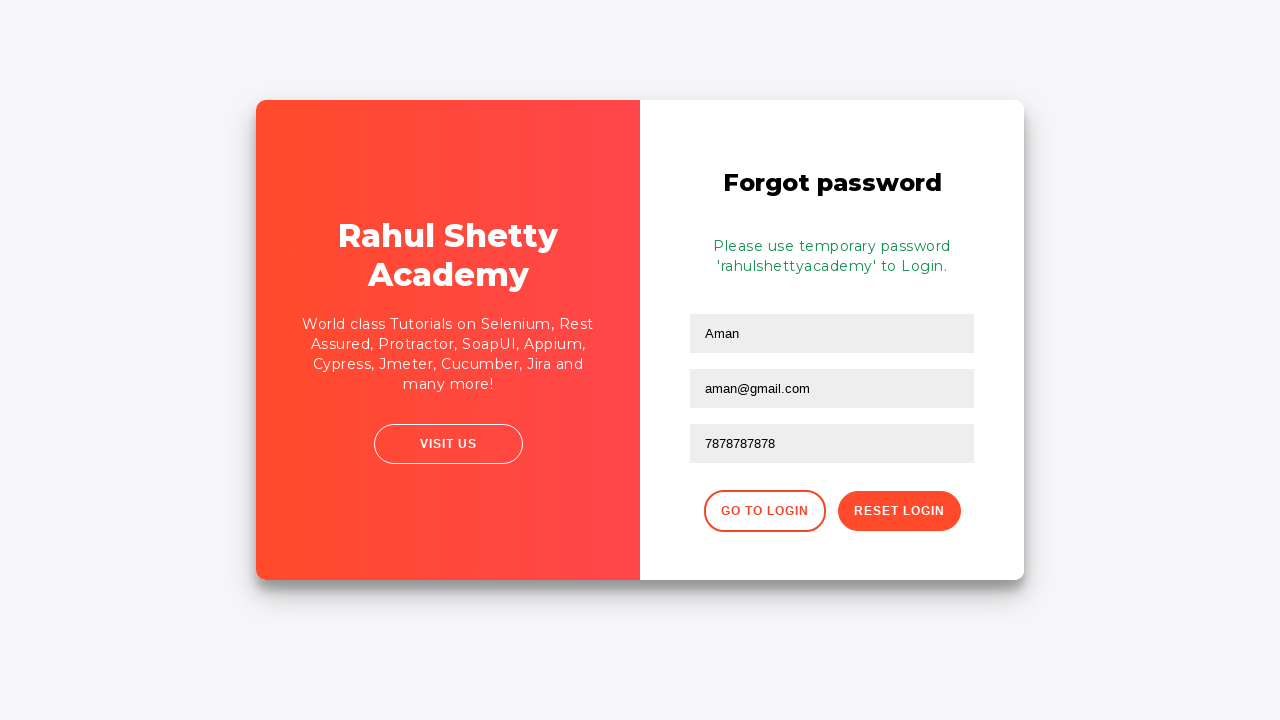

Clicked button to return to login page at (764, 511) on div.forgot-pwd-btn-conainer button:first-child
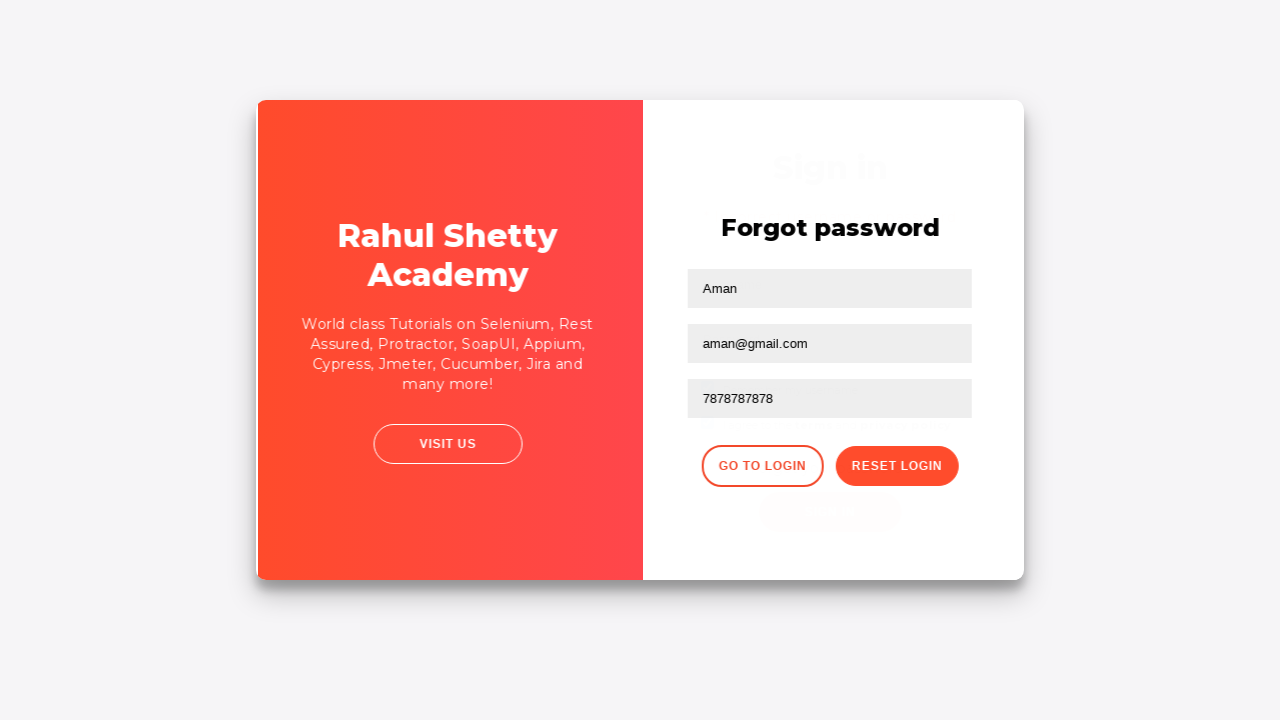

Waited for login form to reappear
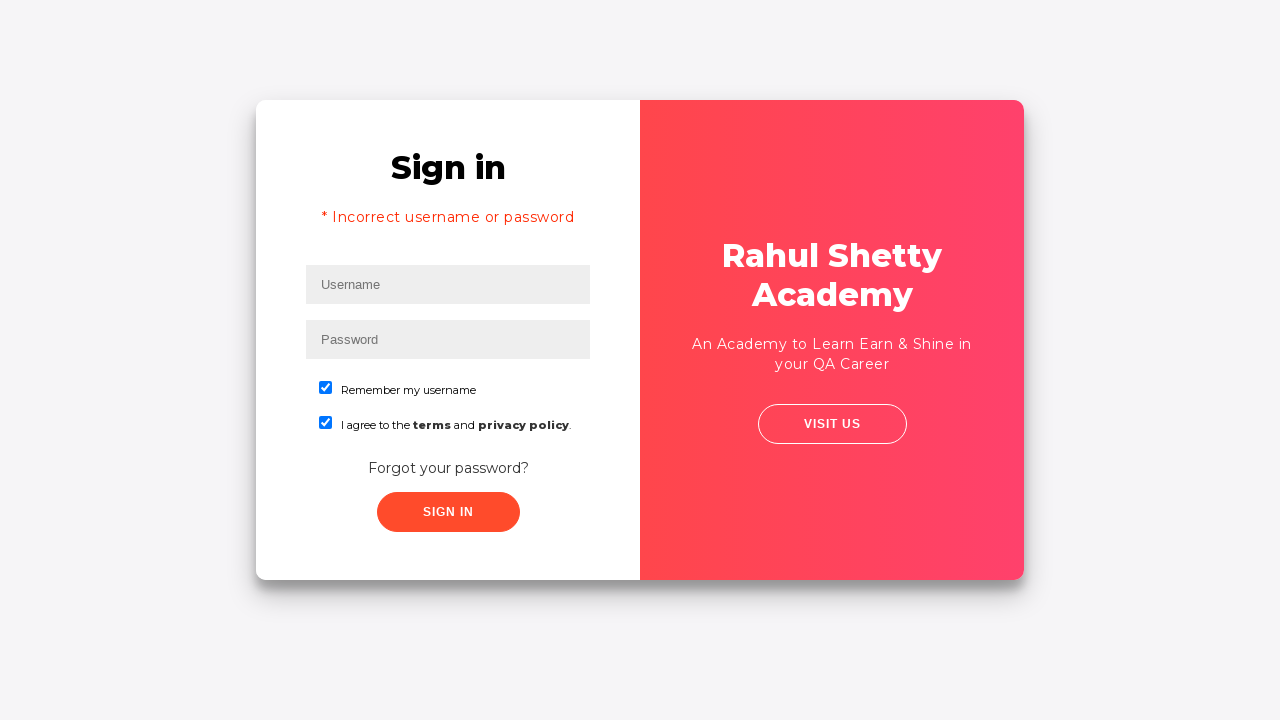

Filled password field with 'rahulshettyacademy' on input[type='password']
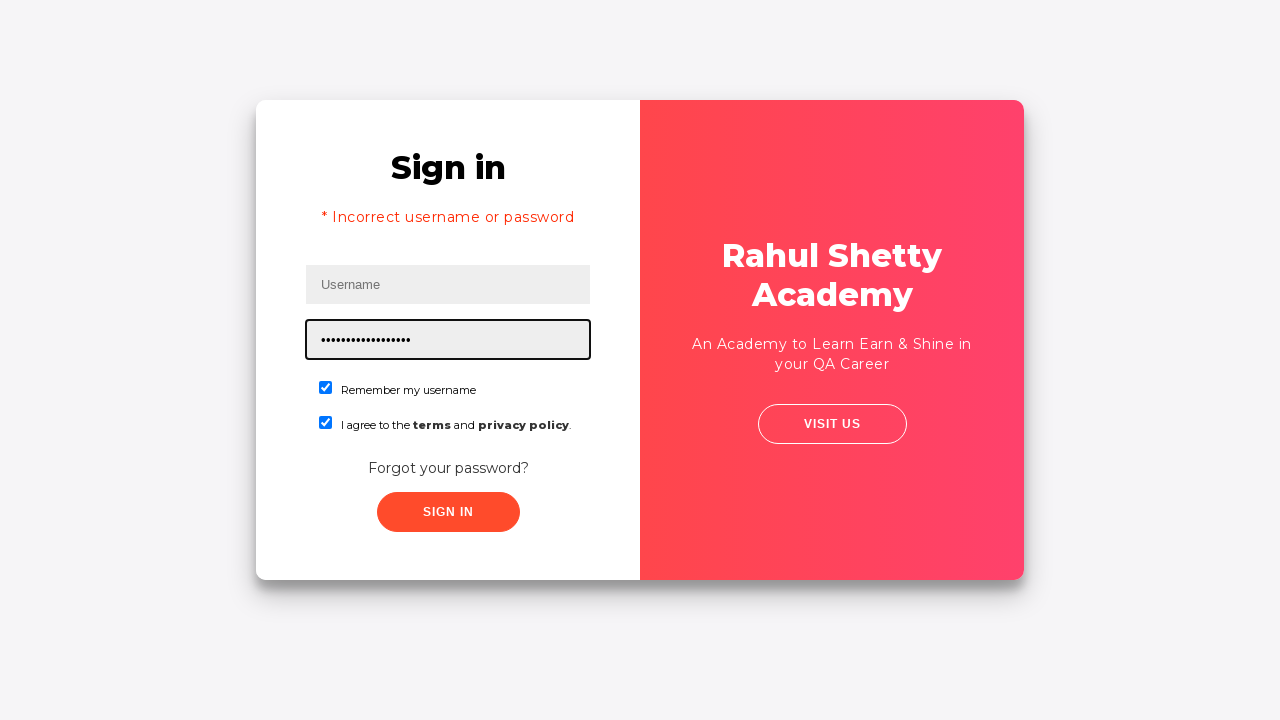

Clicked first checkbox again on login form at (326, 388) on #chkboxOne
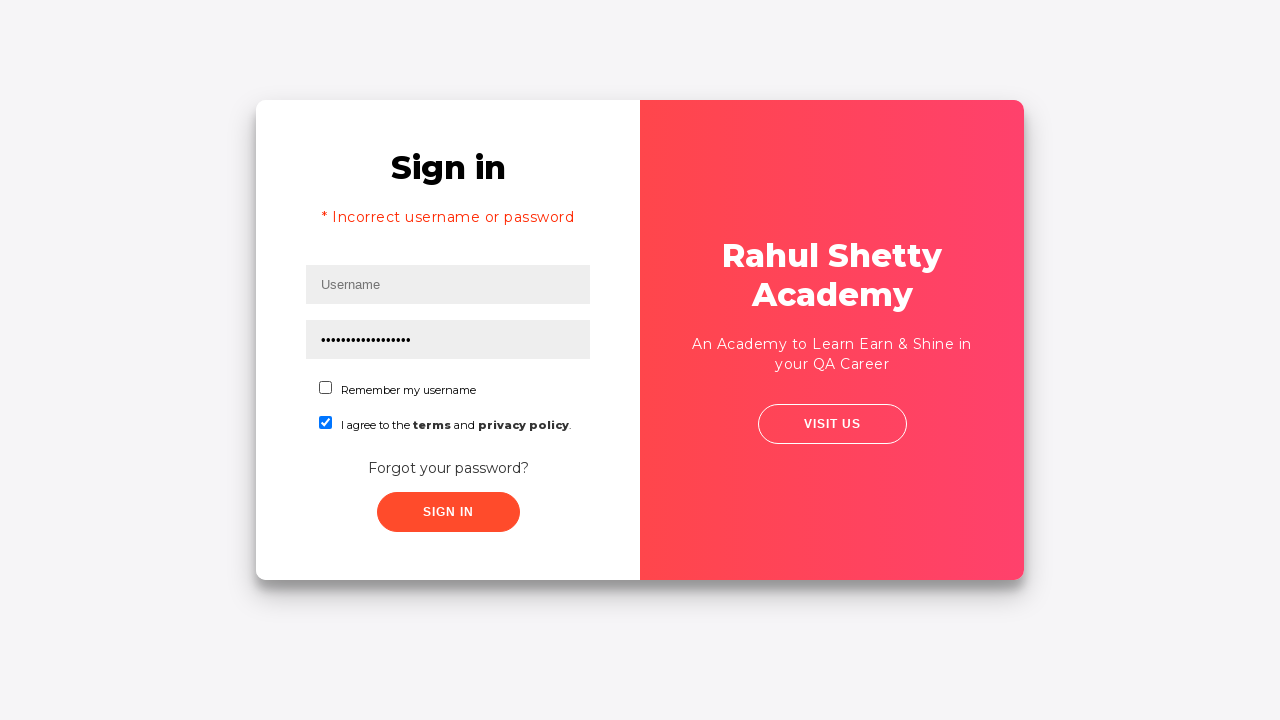

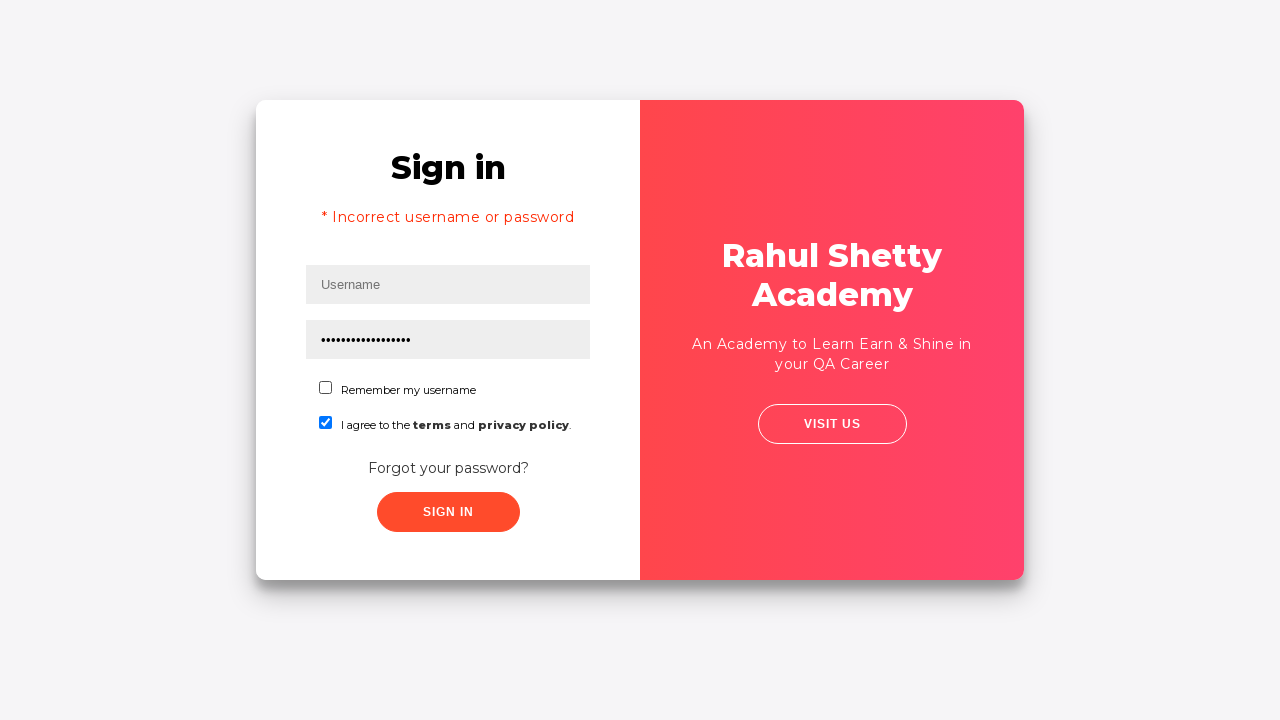